Tests the progress bar functionality by clicking the start button, waiting for the progress to reach 100%, and then clicking the reset button

Starting URL: https://demoqa.com/progress-bar

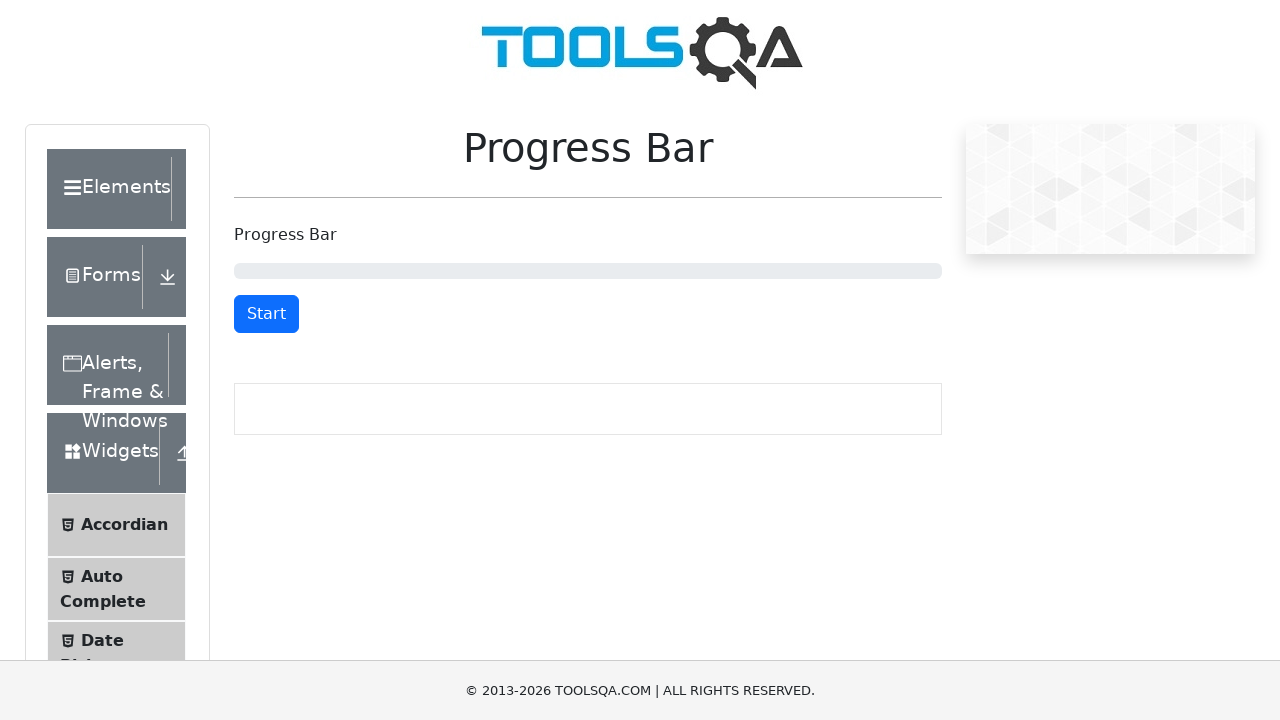

Clicked the start button to begin progress bar at (266, 314) on button#startStopButton
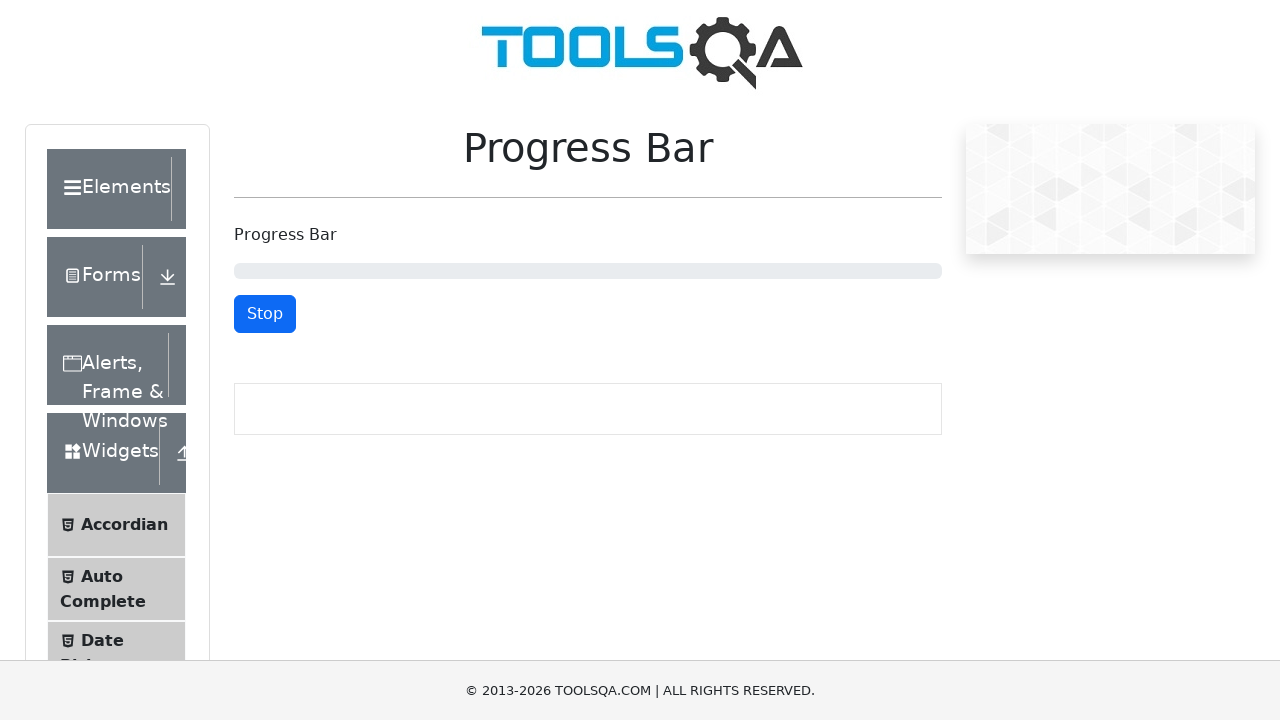

Progress bar reached 100%
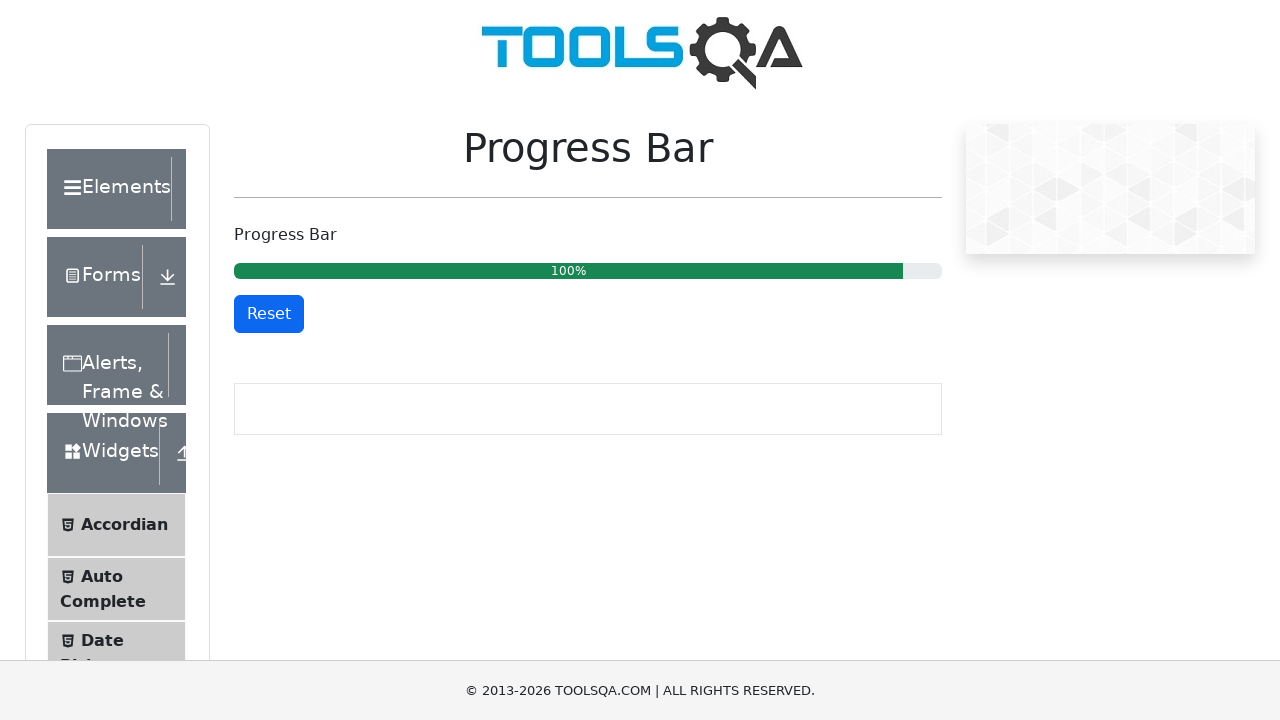

Clicked the reset button to reset progress bar at (269, 314) on button#resetButton
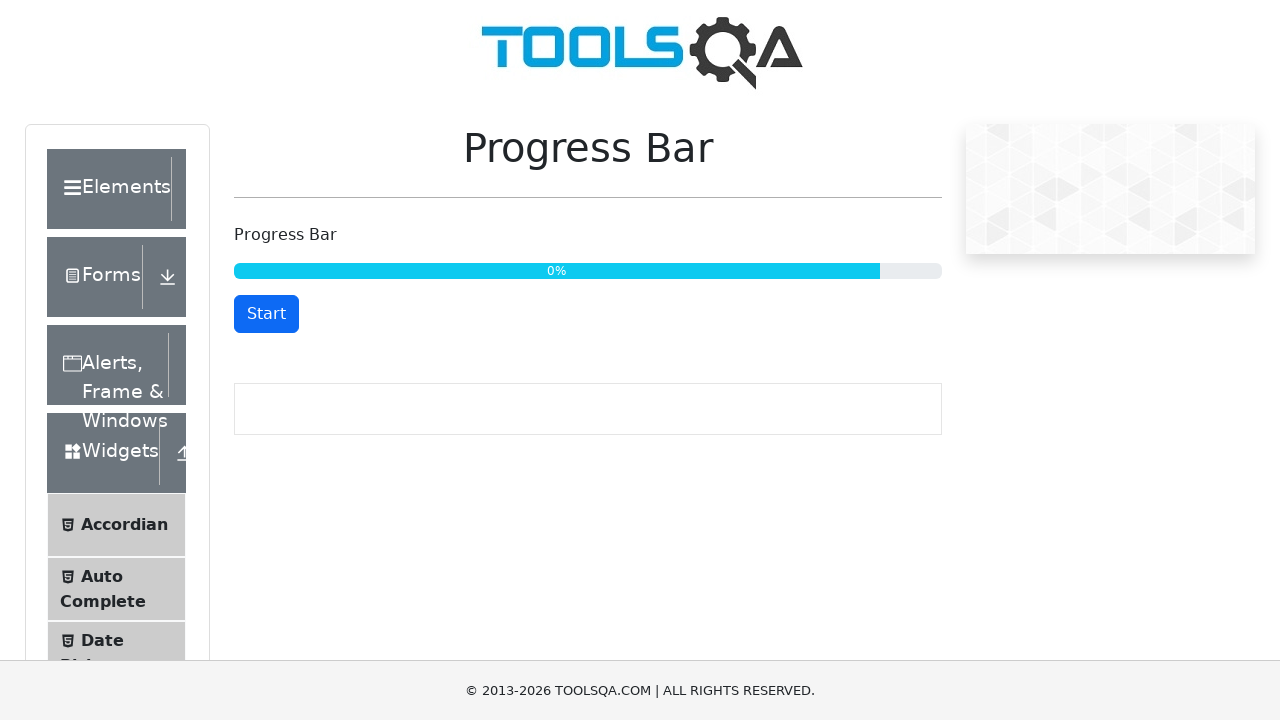

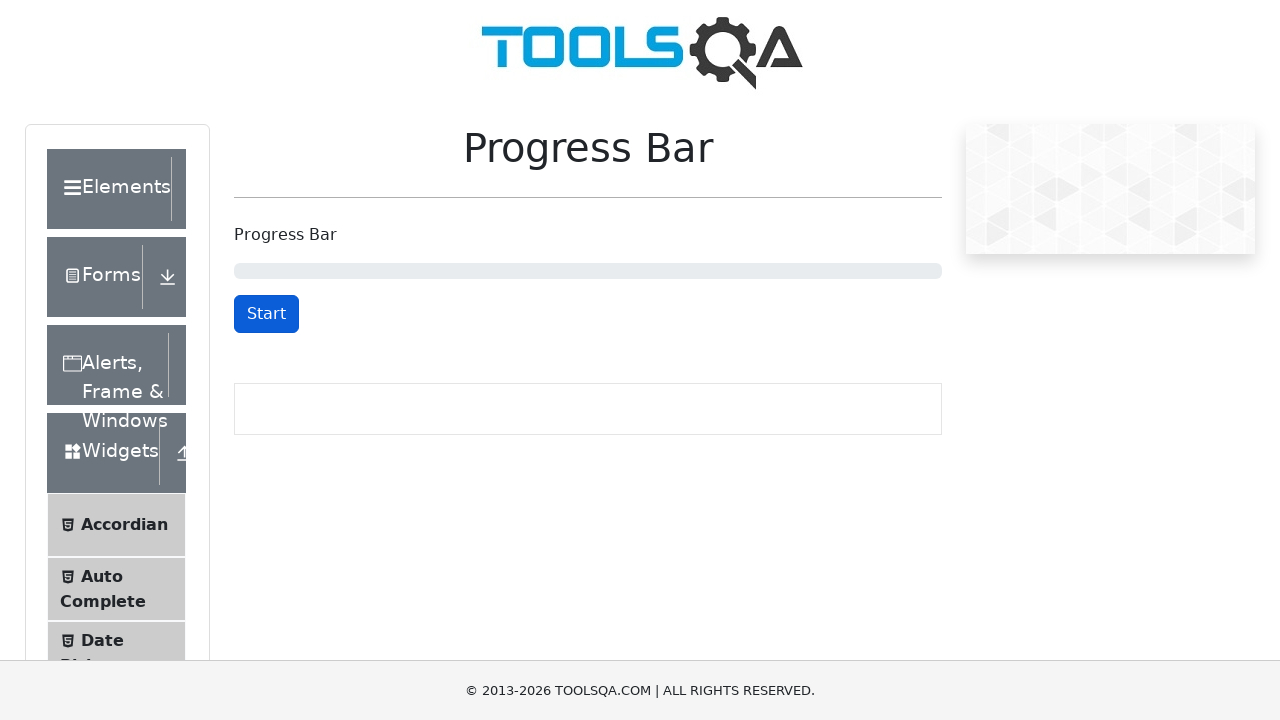